Verifies that the page title is not exactly "youtube" (lowercase)

Starting URL: https://www.youtube.com

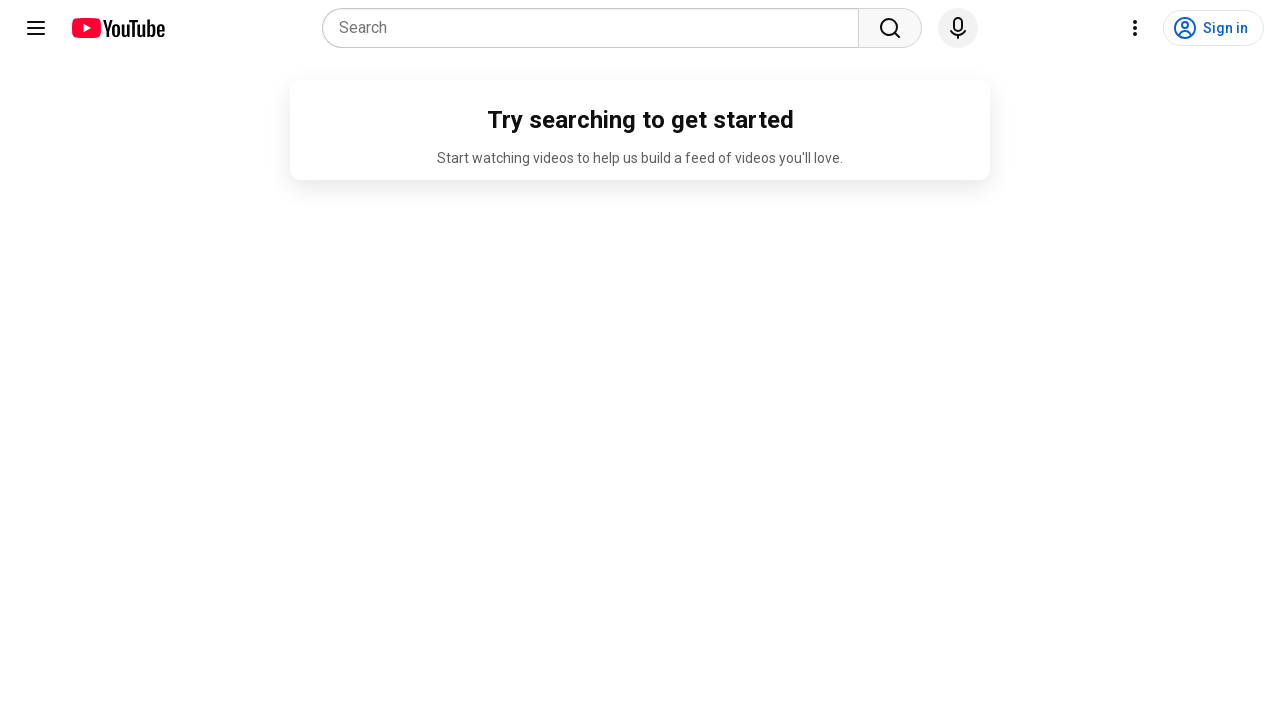

Navigated to https://www.youtube.com
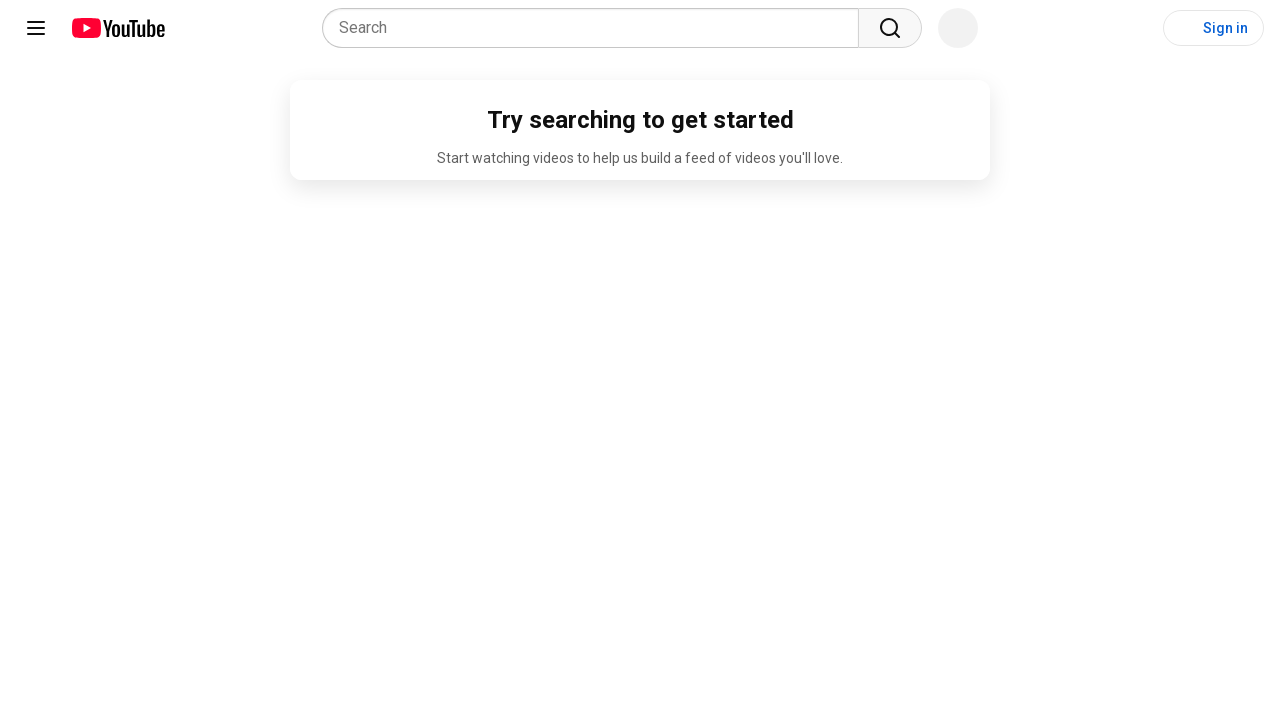

Asserted that page title is not exactly 'youtube' (lowercase)
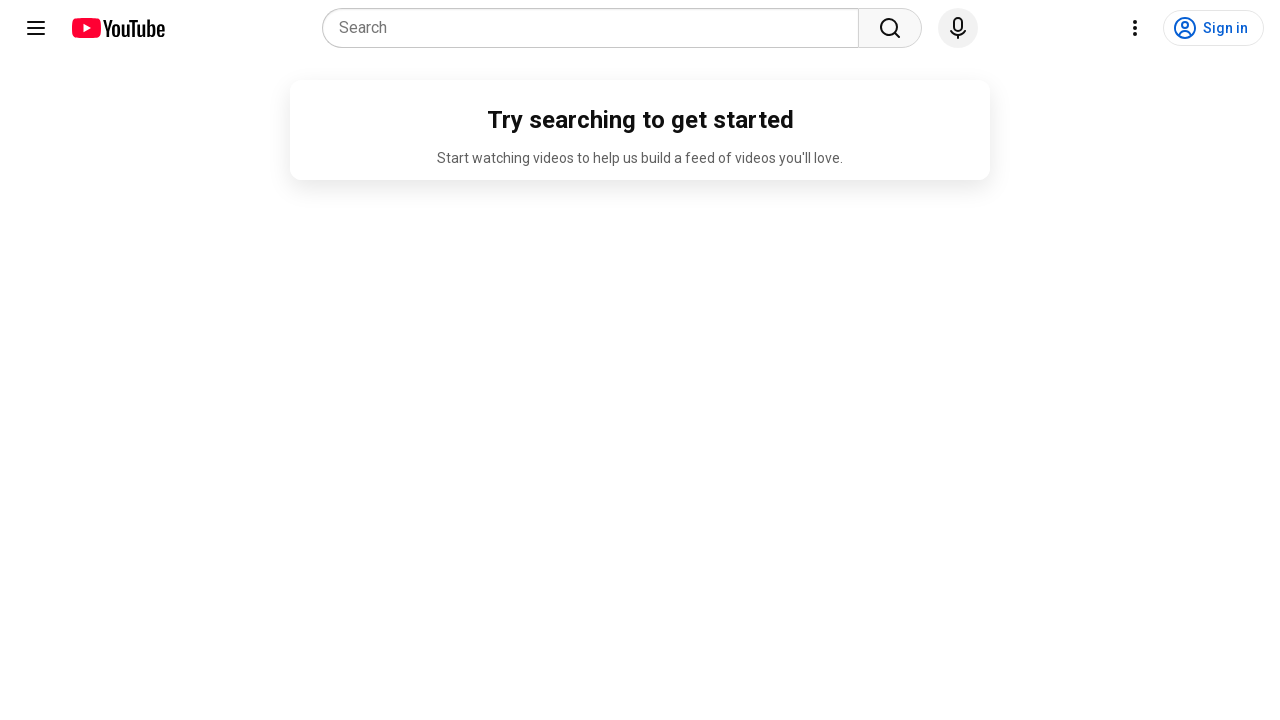

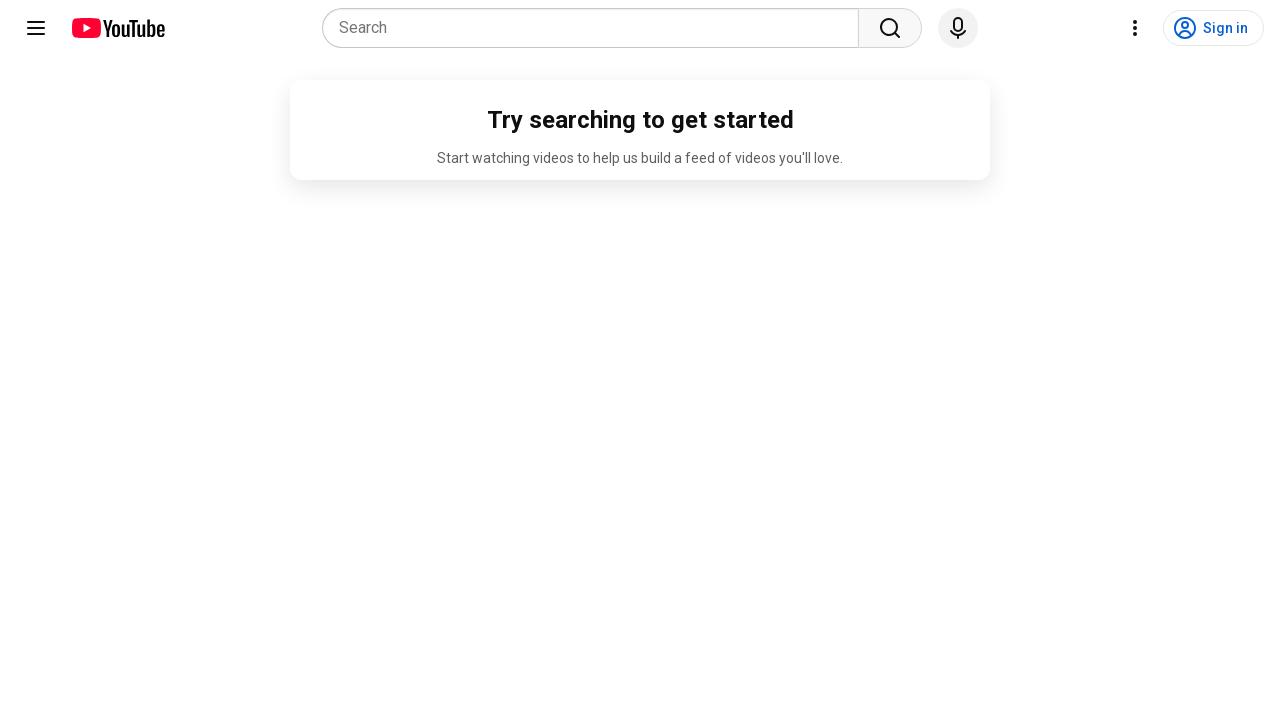